Tests calendar widget interaction by clicking on the calendar picker and verifying it opens from closed state

Starting URL: https://rahulshettyacademy.com/seleniumPractise/#/offers

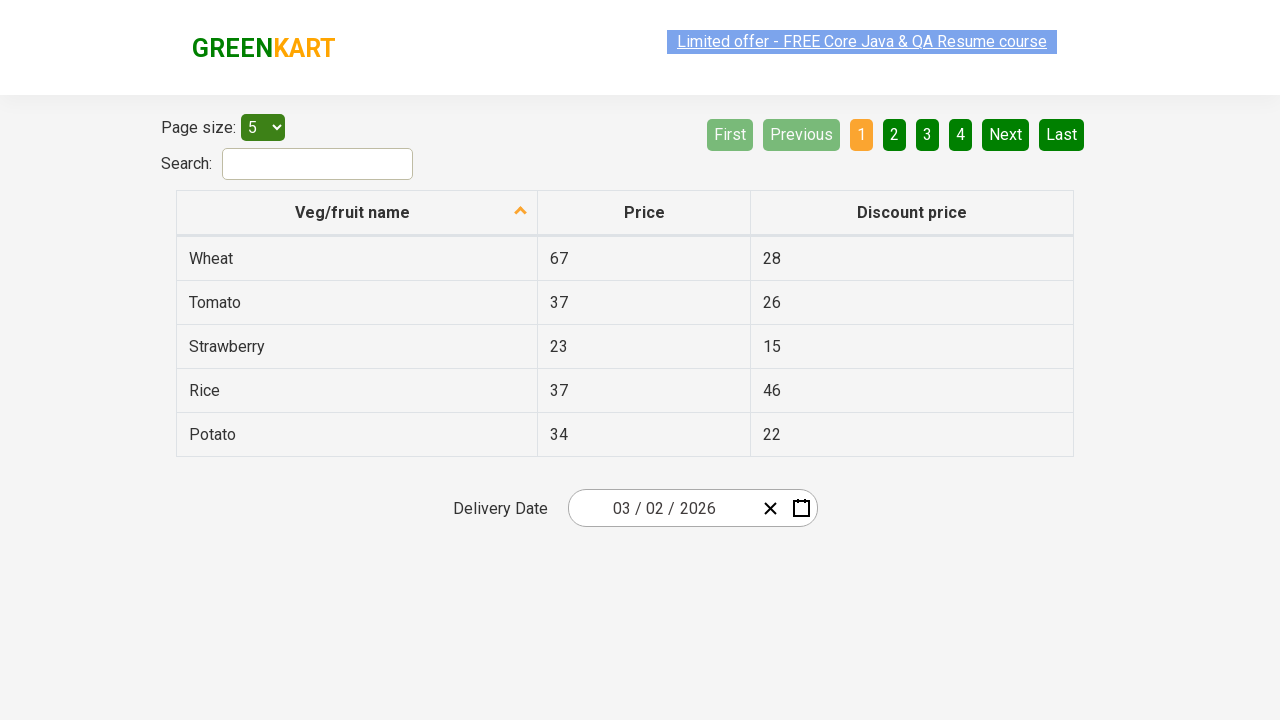

Waited for calendar date picker to be present in DOM
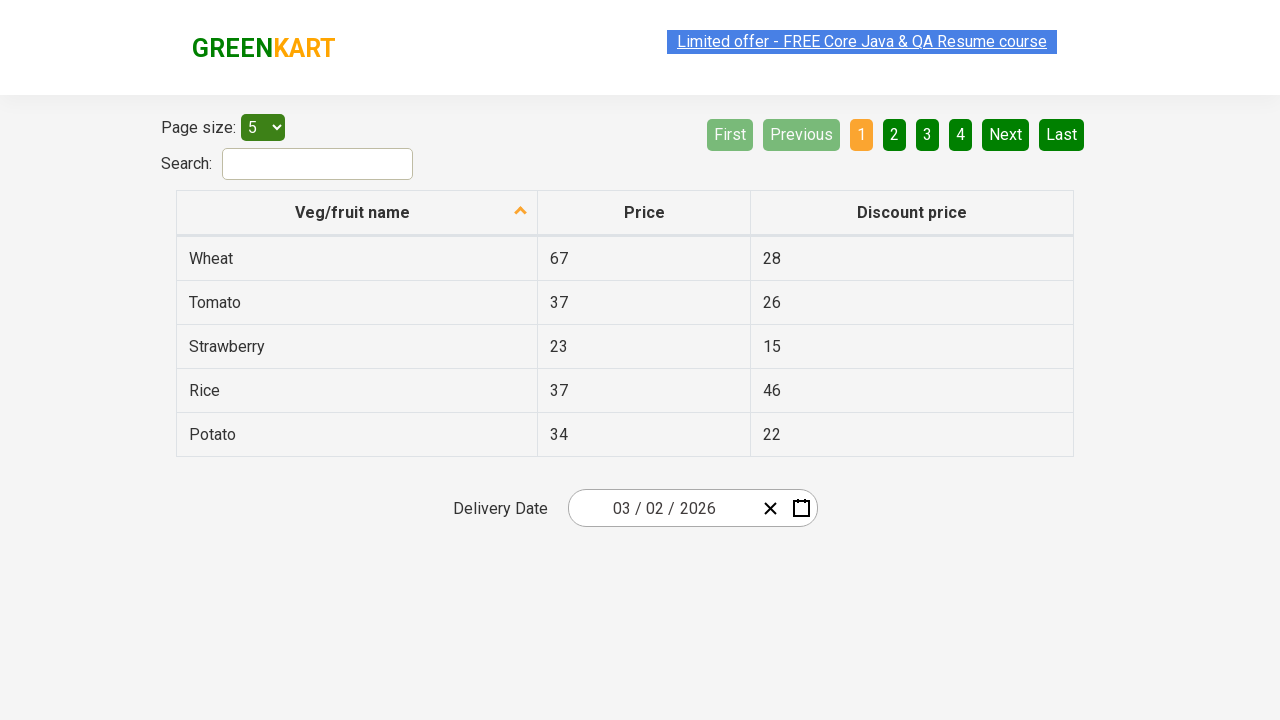

Verified calendar is in closed state
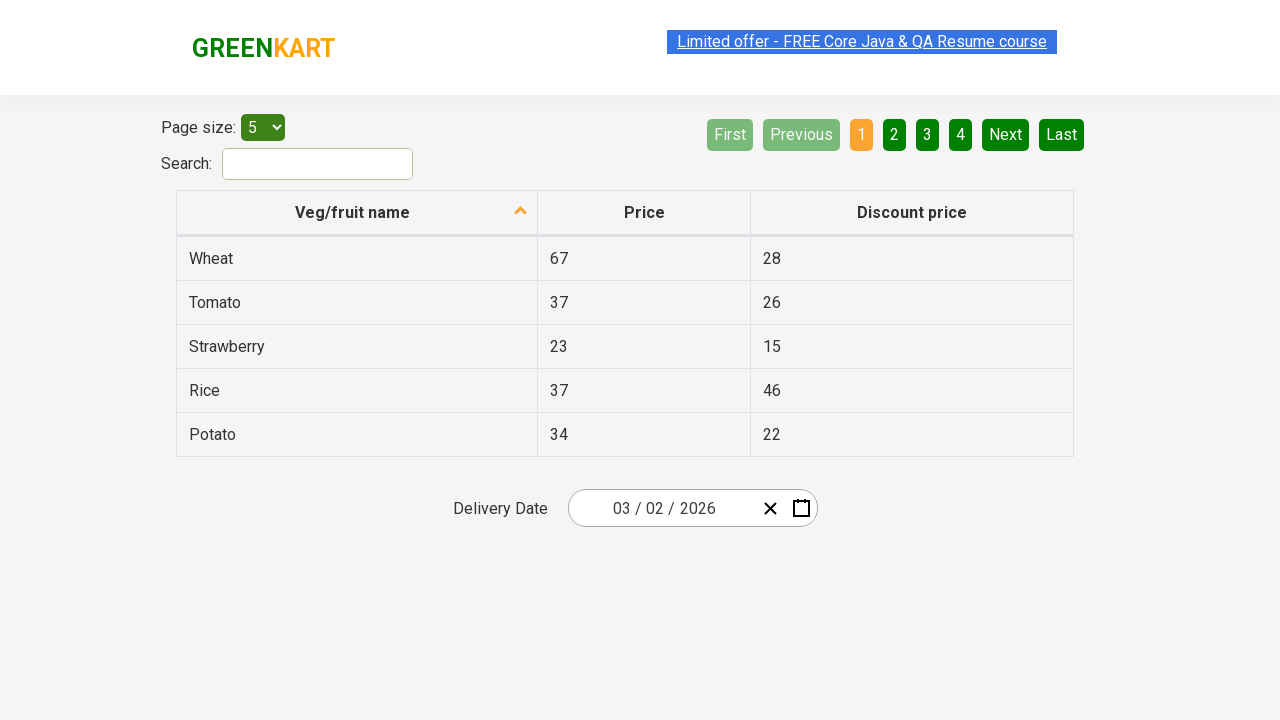

Clicked on calendar wrapper to open the date picker at (692, 508) on .react-date-picker__wrapper
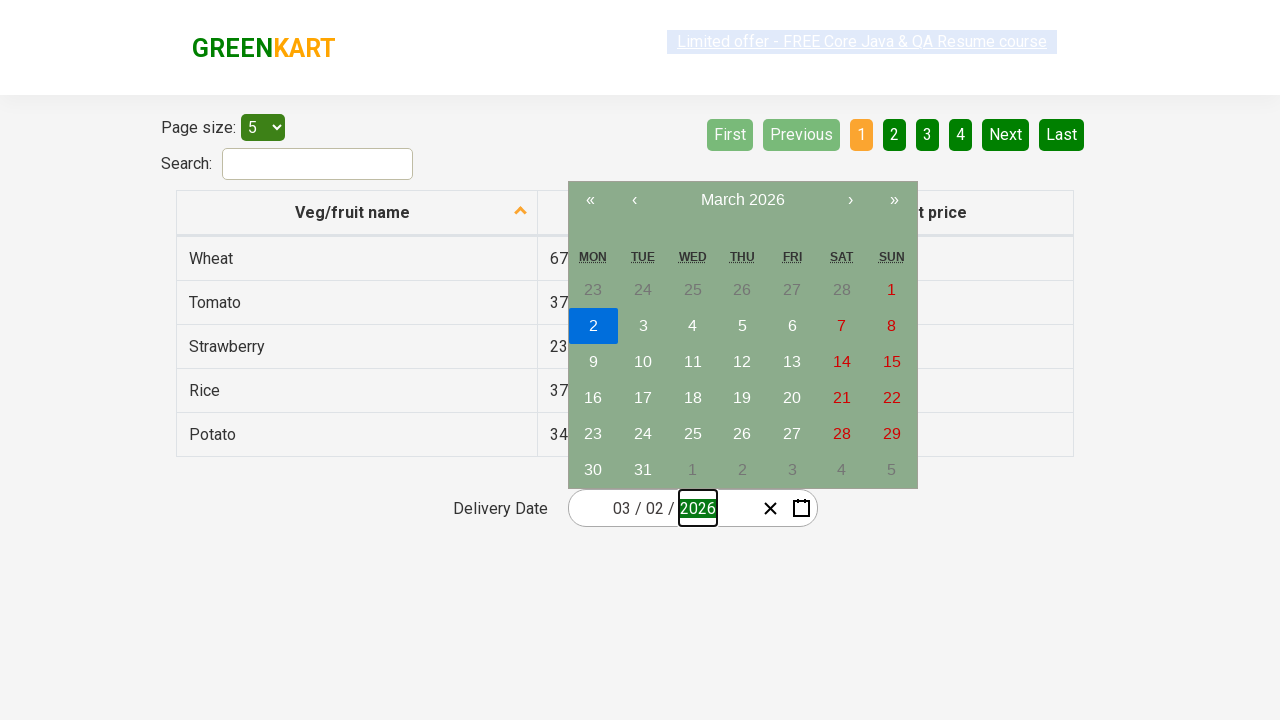

Verified calendar opened successfully
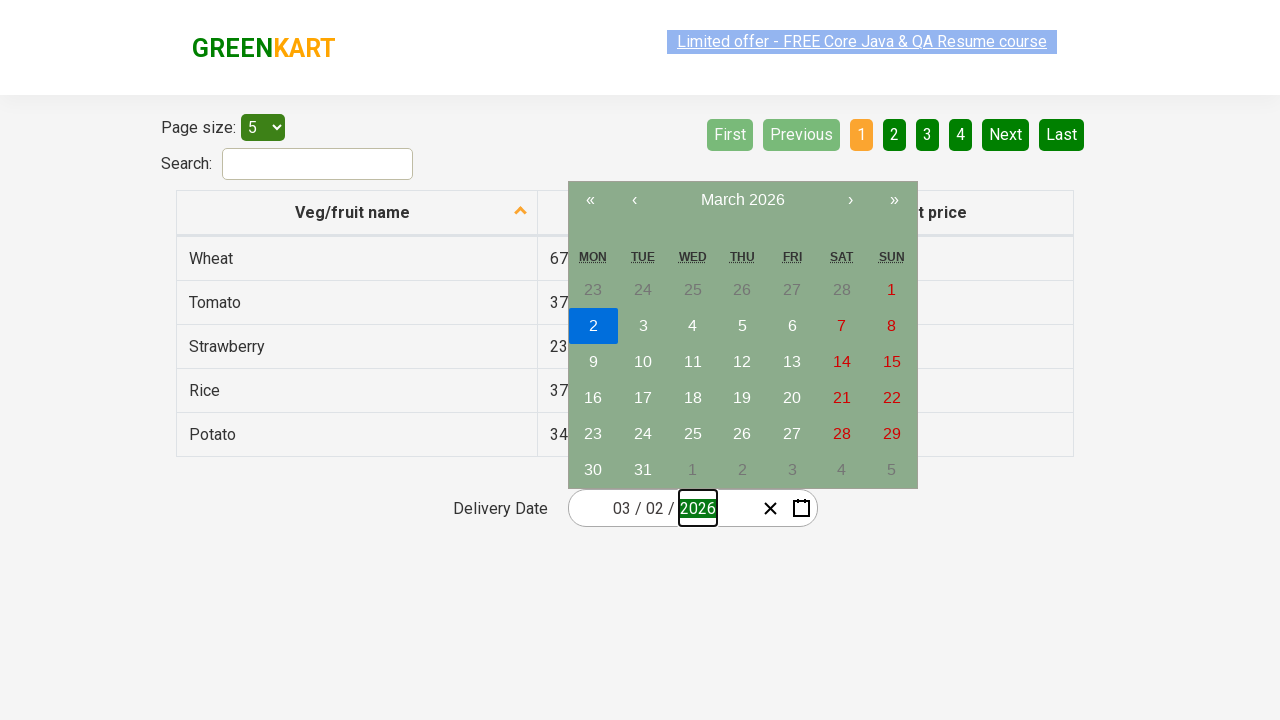

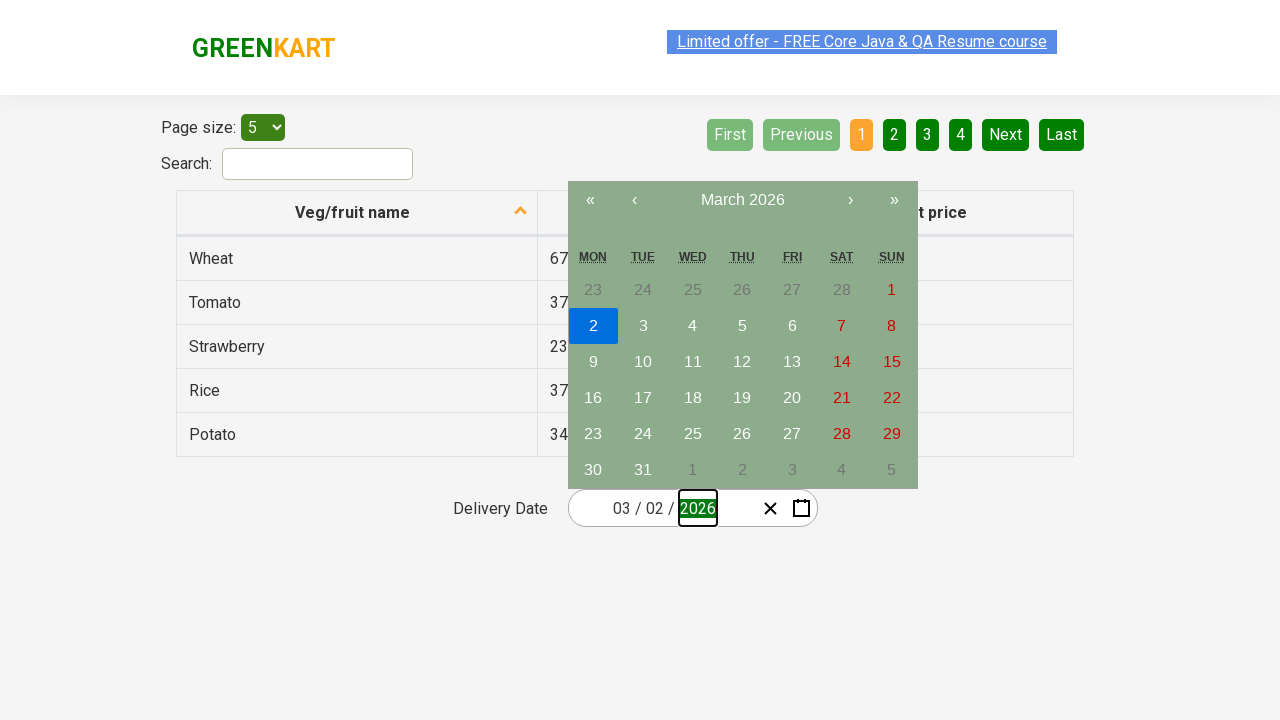